Navigates to NZ Post tracking page with a tracking number and verifies that tracking history information is displayed on the page.

Starting URL: https://www.nzpost.co.nz/tools/tracking?trackid=LV770506124US

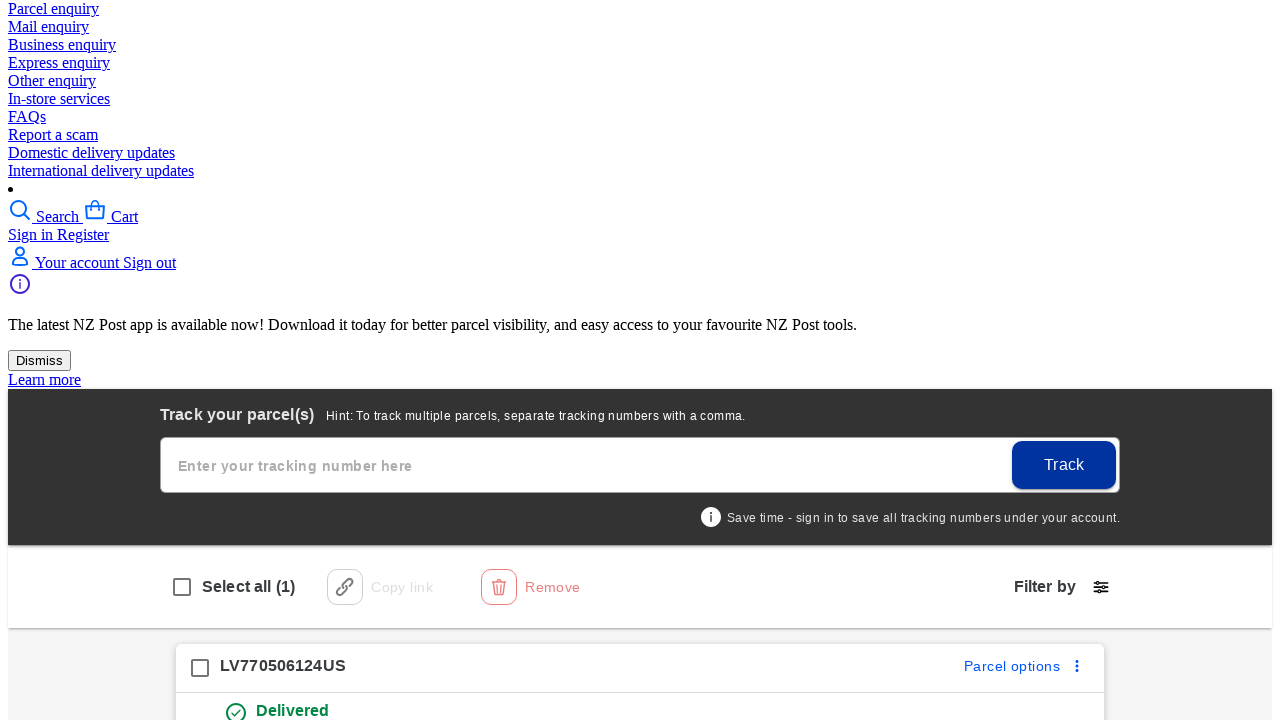

Waited for tracking history card content to load
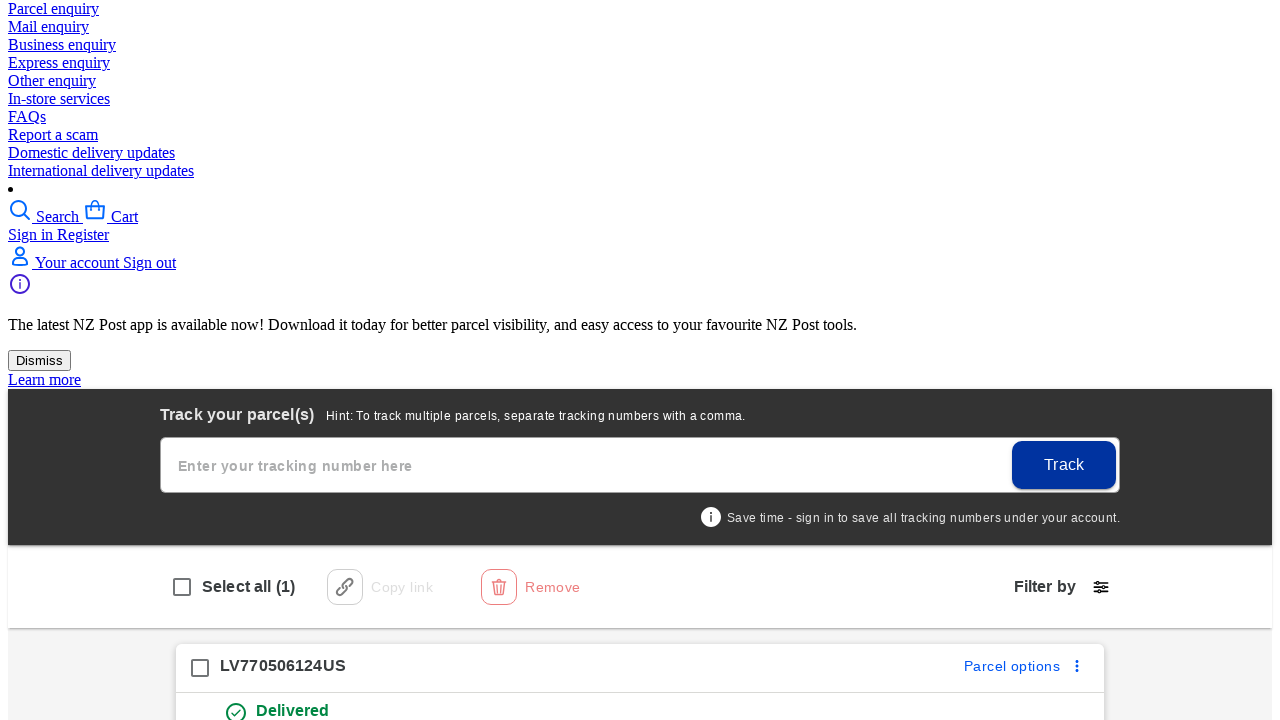

Located tracking entries within the history card
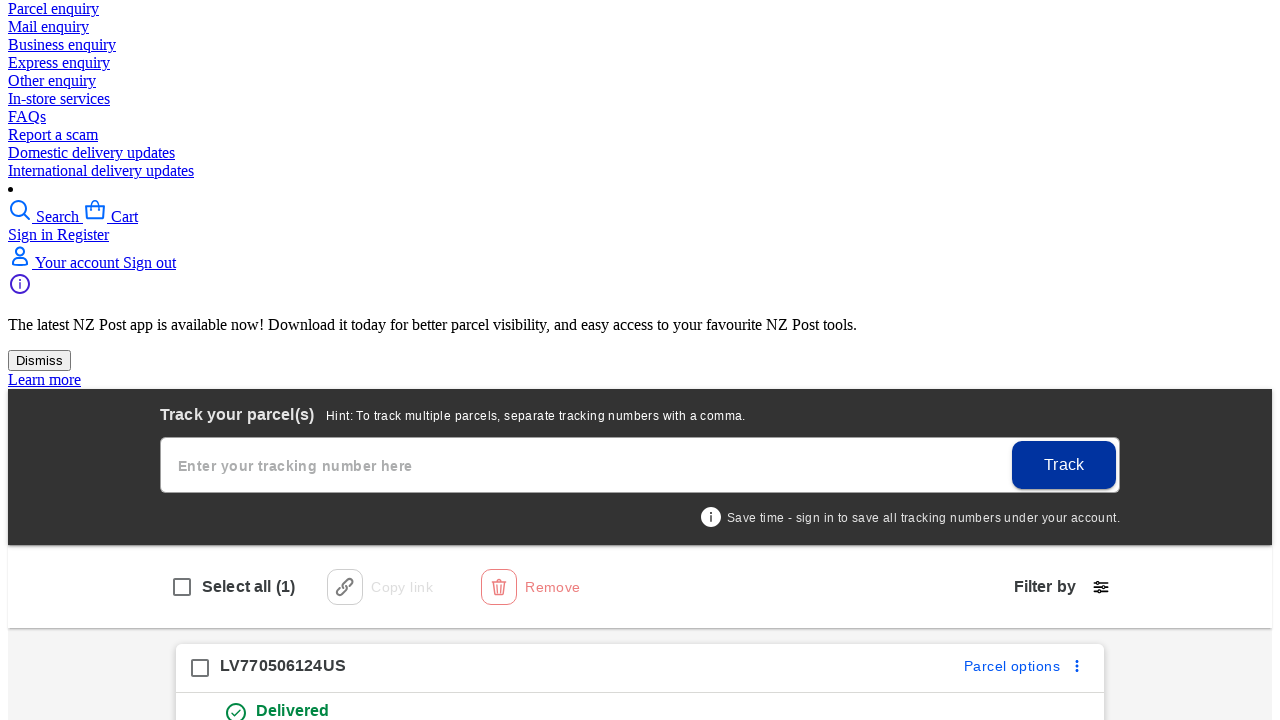

First tracking entry became visible
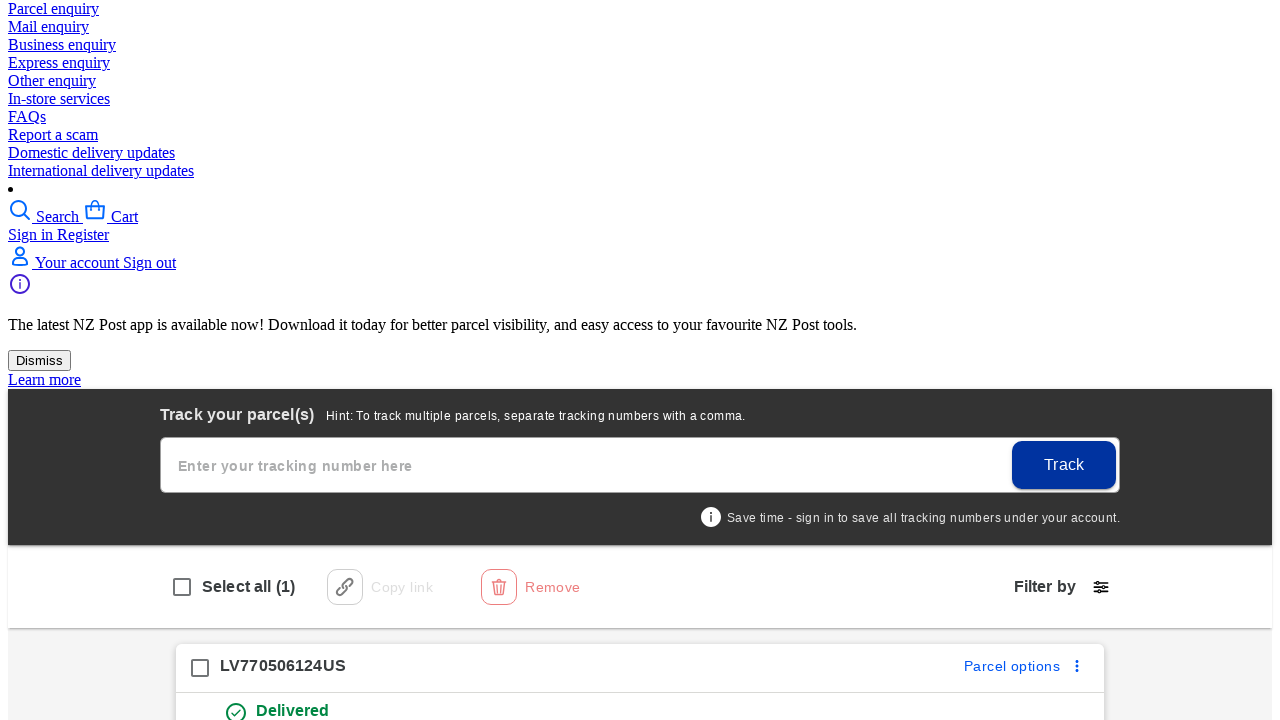

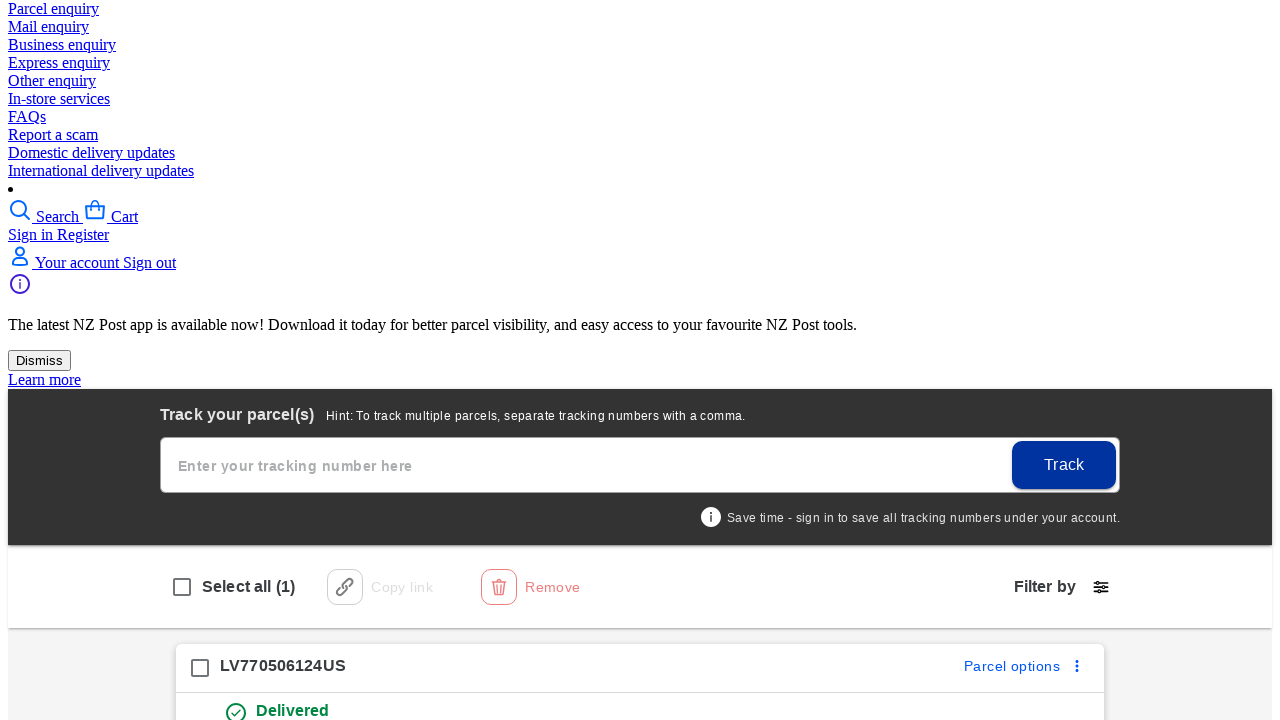